Tests that entering a special character "@" in cardholder name field displays the error message "Cardholder name is not valid"

Starting URL: https://sandbox.cardpay.com/MI/cardpayment2.html?orderXml=PE9SREVSIFdBTExFVF9JRD0nODI5OScgT1JERVJfTlVNQkVSPSc0NTgyMTEnIEFNT1VOVD0nMjkxLjg2JyBDVVJSRU5DWT0nRVVSJyAgRU1BSUw9J2N1c3RvbWVyQGV4YW1wbGUuY29tJz4KPEFERFJFU1MgQ09VTlRSWT0nVVNBJyBTVEFURT0nTlknIFpJUD0nMTAwMDEnIENJVFk9J05ZJyBTVFJFRVQ9JzY3NyBTVFJFRVQnIFBIT05FPSc4NzY5OTA5MCcgVFlQRT0nQklMTElORycvPgo8L09SREVSPg==&sha512=998150a2b27484b776a1628bfe7505a9cb430f276dfa35b14315c1c8f03381a90490f6608f0dcff789273e05926cd782e1bb941418a9673f43c47595aa7b8b0d

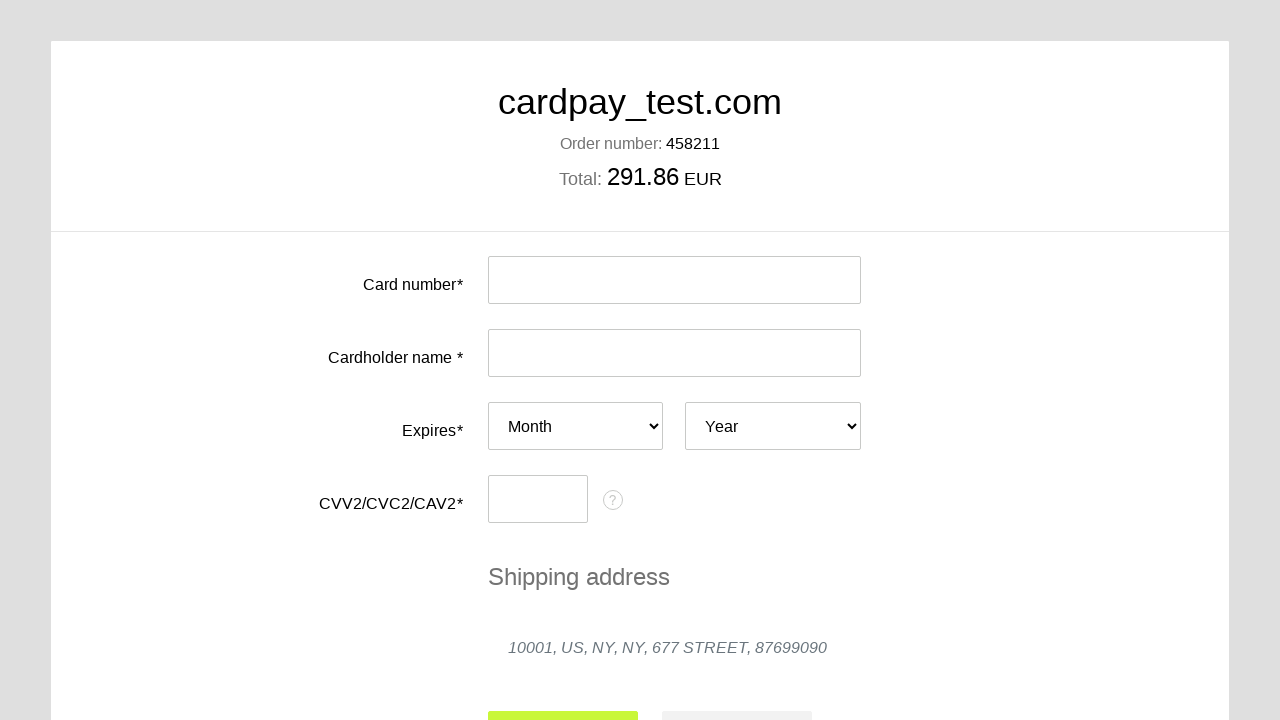

Clicked on cardholder name input field at (674, 353) on #input-card-holder
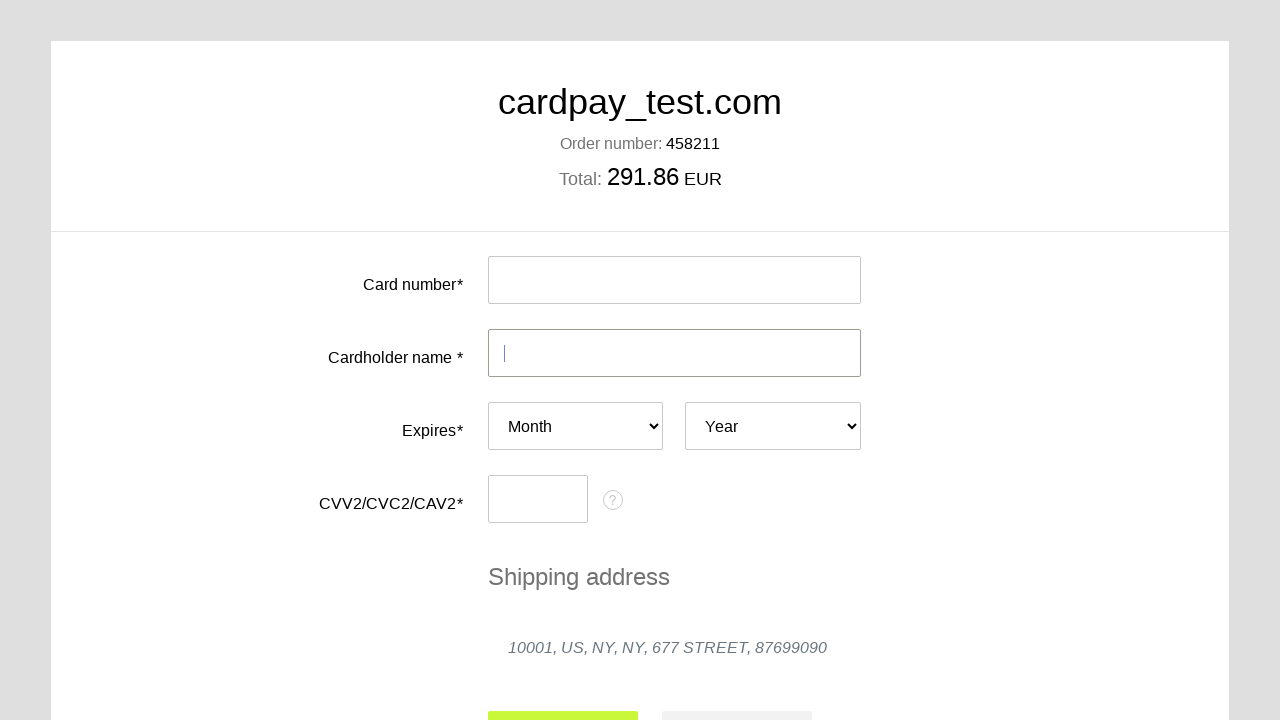

Entered special character '@' in cardholder name field on #input-card-holder
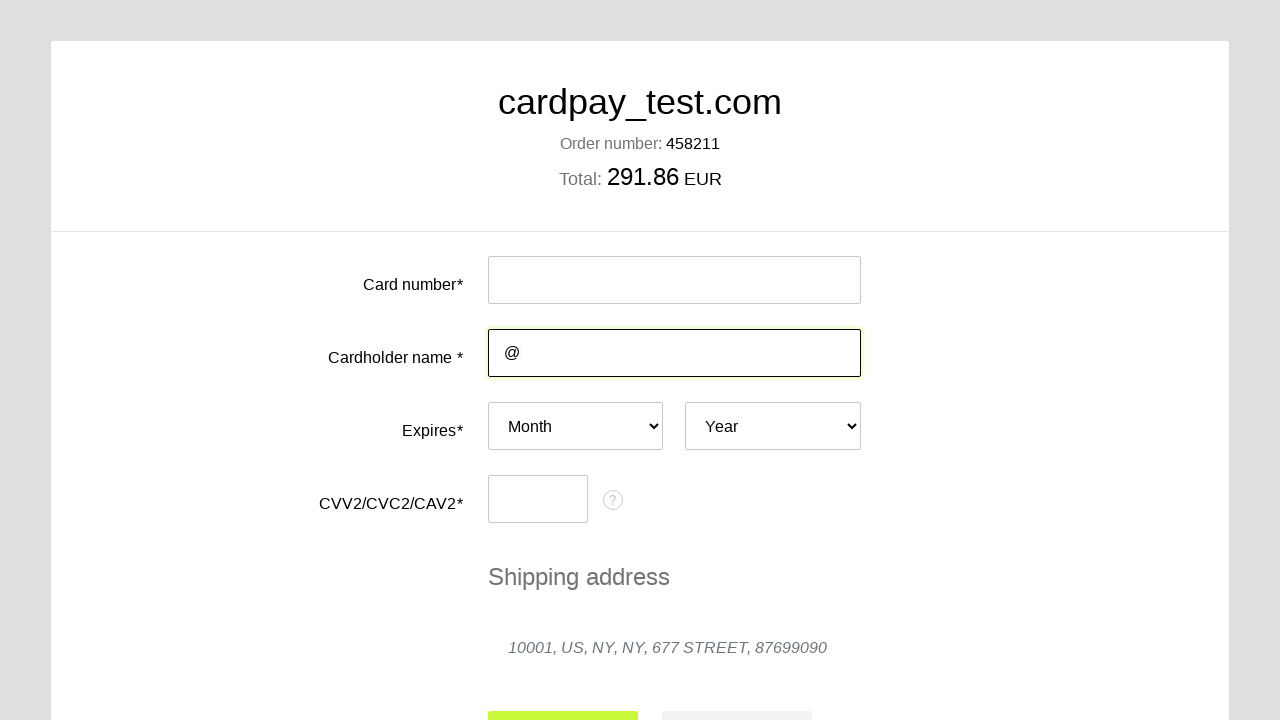

Clicked outside cardholder field to trigger validation at (340, 348) on xpath=//*[@id='card-holder-field']/label
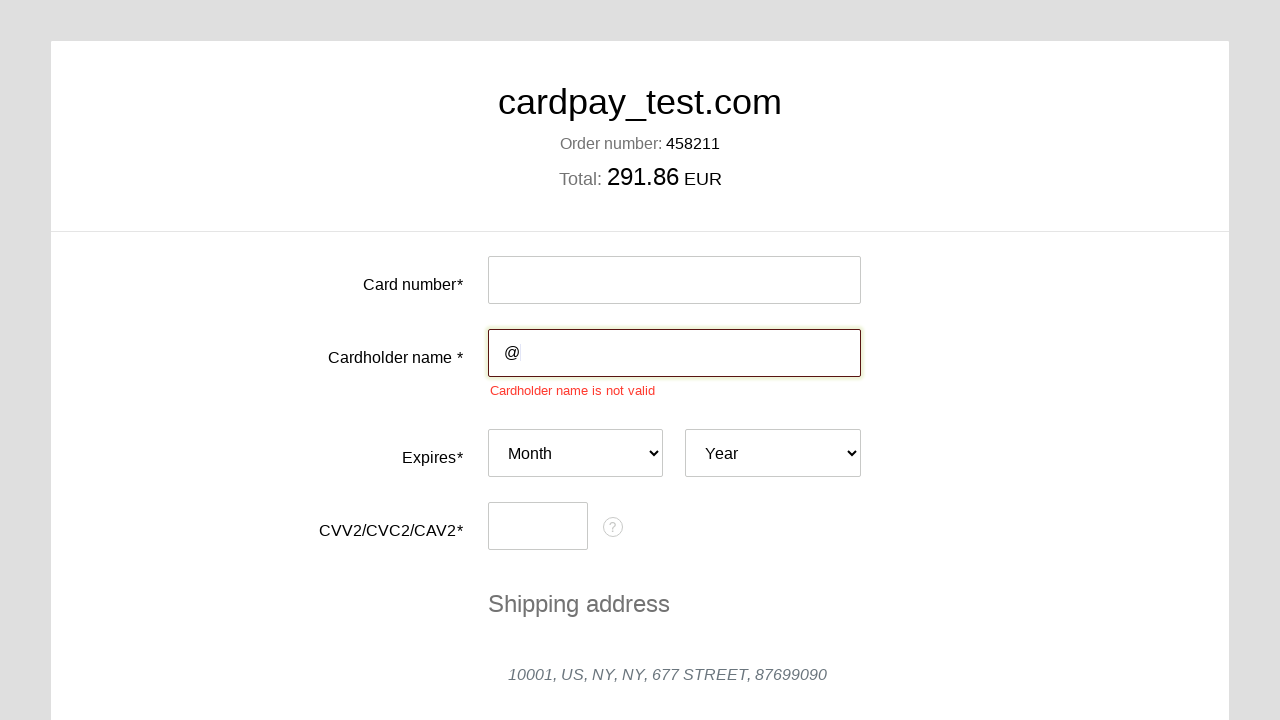

Verified error message 'Cardholder name is not valid' is displayed
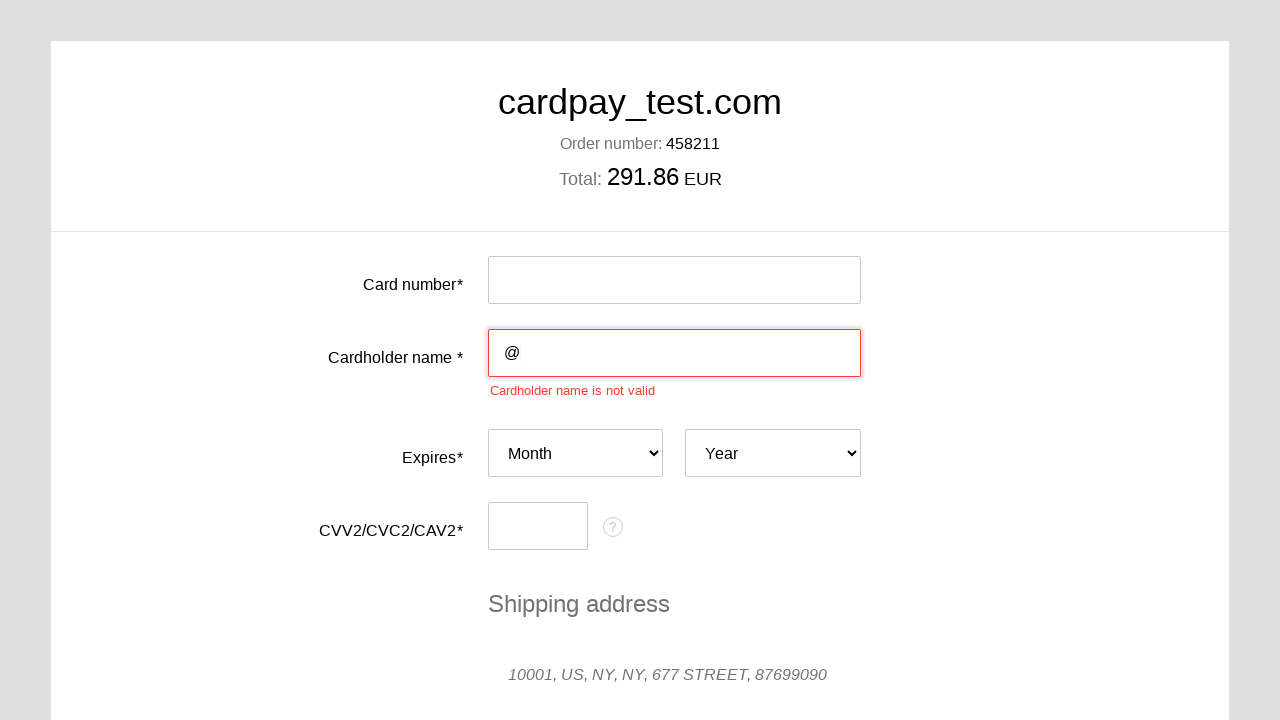

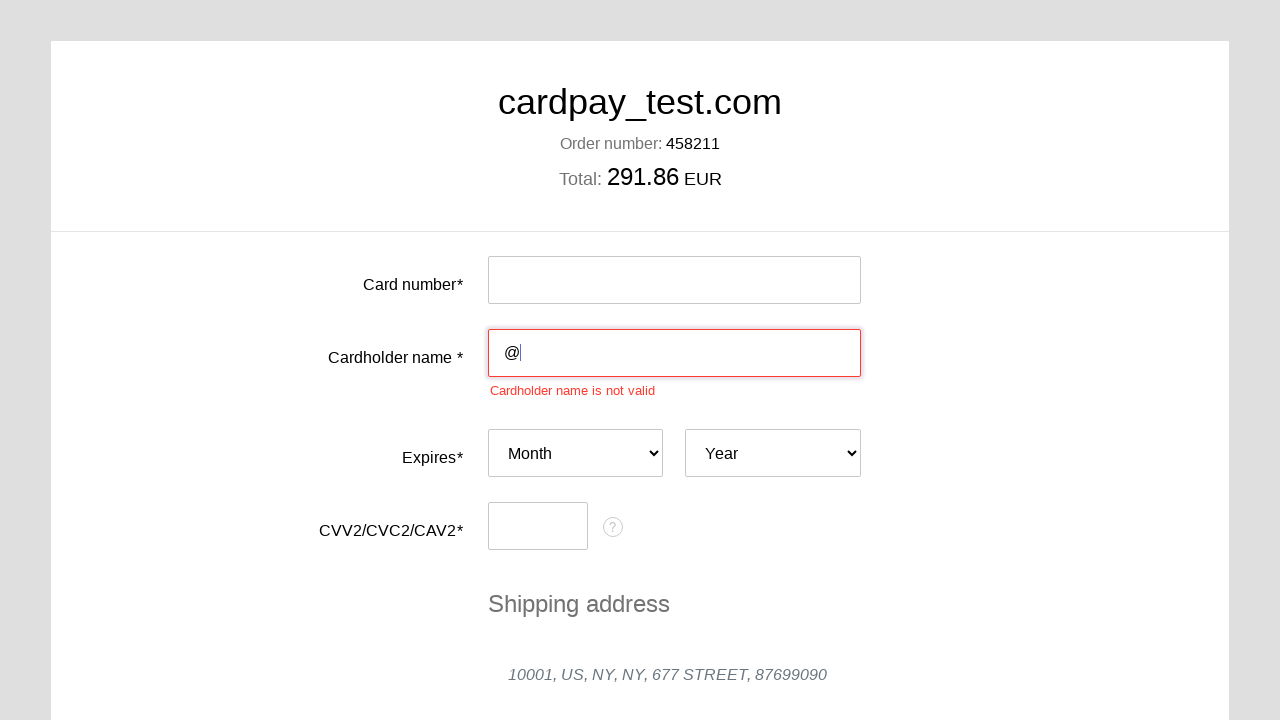